Tests different button click types including double-click, right-click, and regular click, verifying each action triggers the correct response

Starting URL: https://demoqa.com

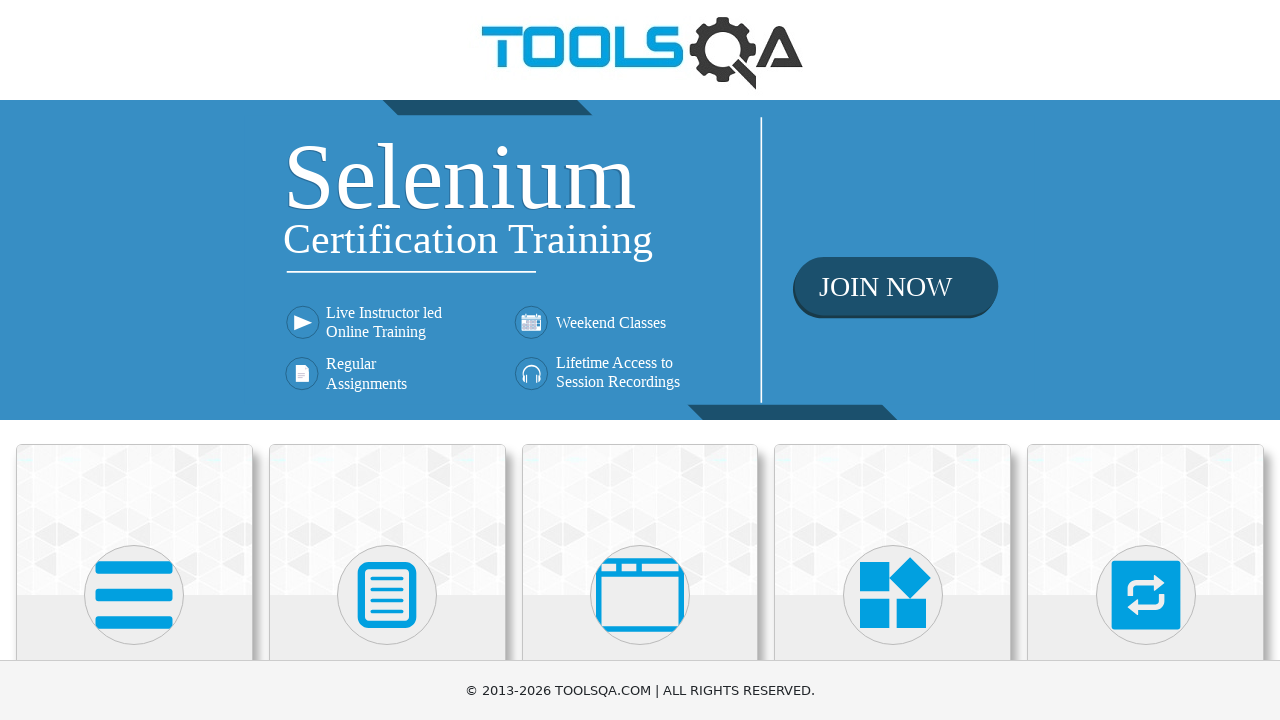

Scrolled down page by 2500 pixels
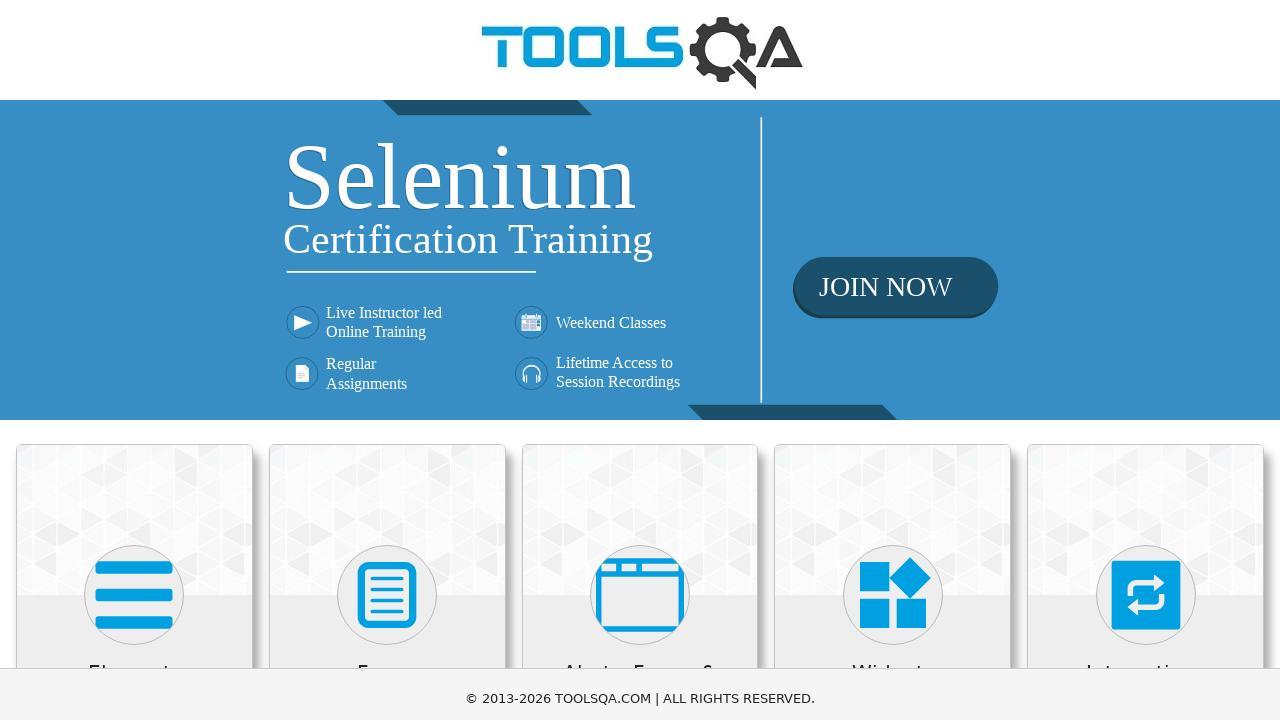

Clicked on Elements section at (134, 12) on internal:text="Elements"i
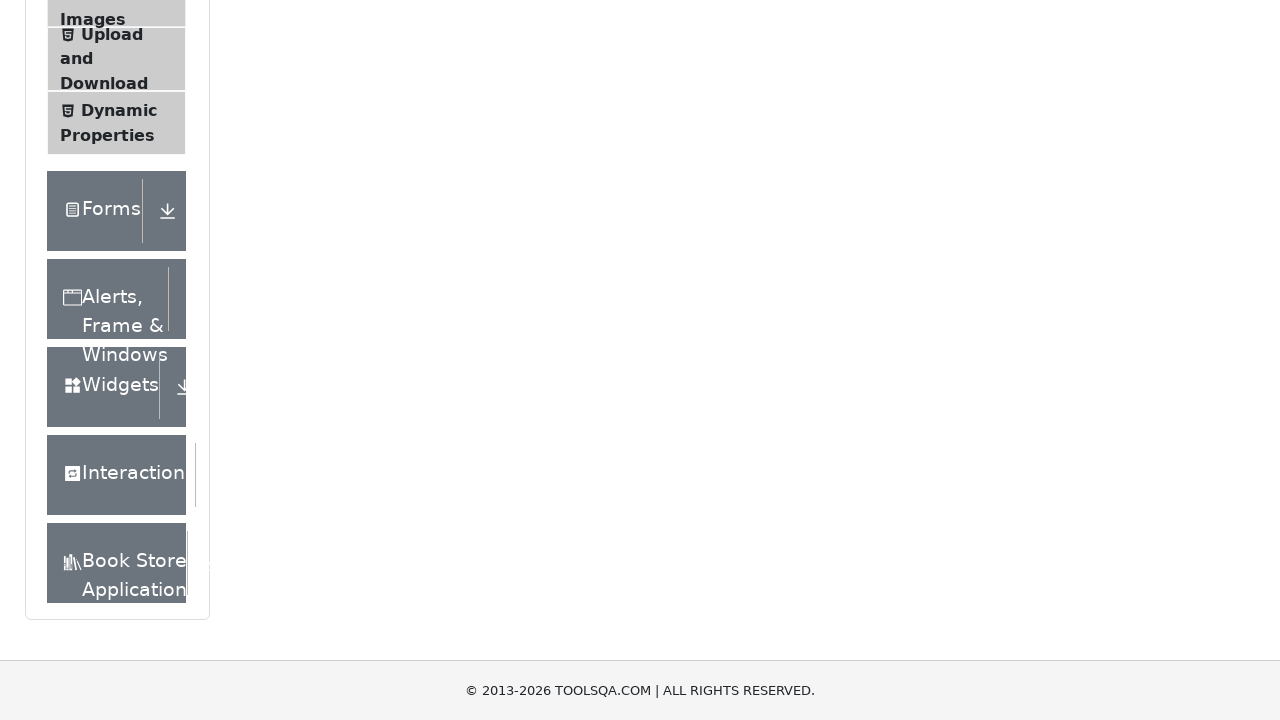

Clicked on Buttons menu item at (116, 361) on internal:text="Buttons"i
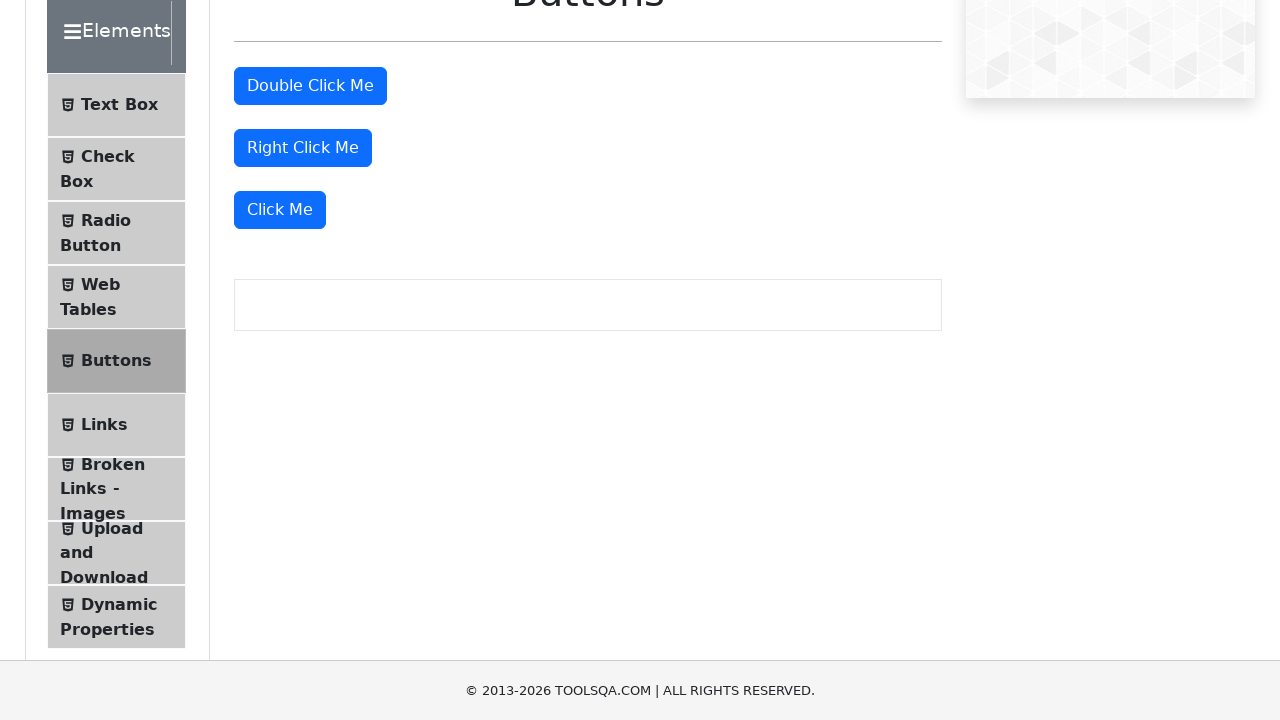

Double-clicked the double-click button at (310, 86) on #doubleClickBtn
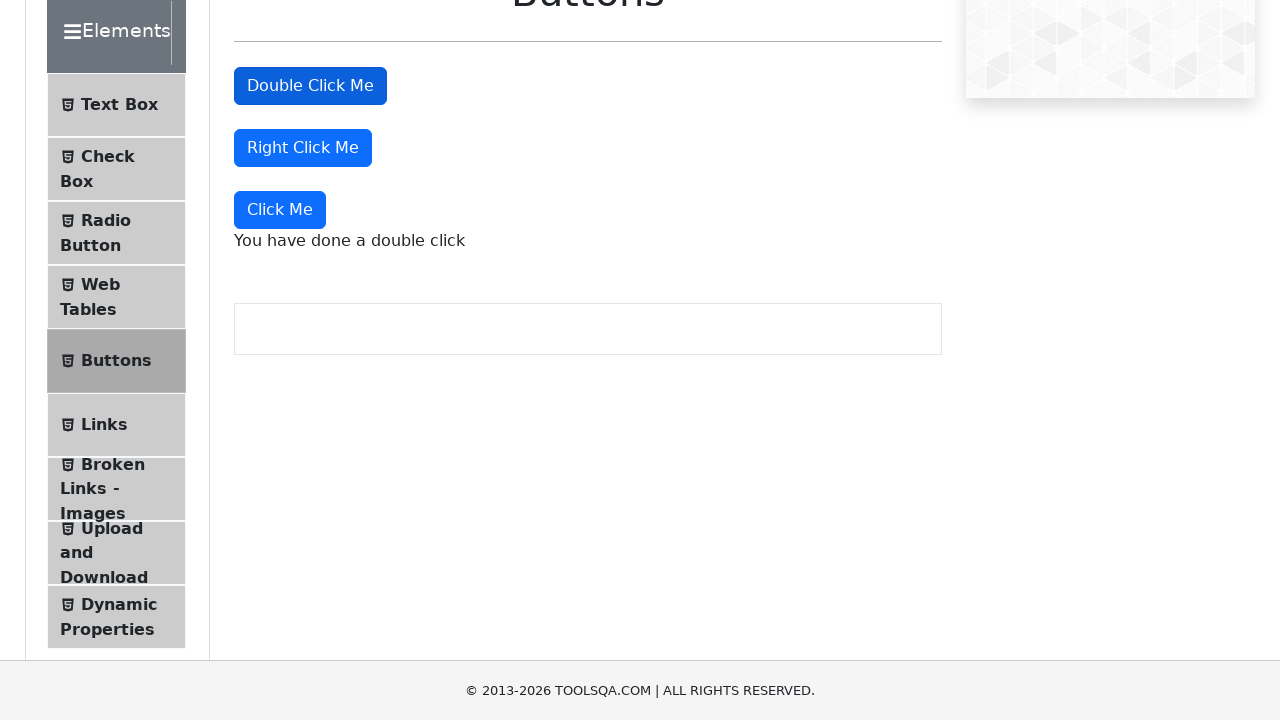

Double-click message appeared
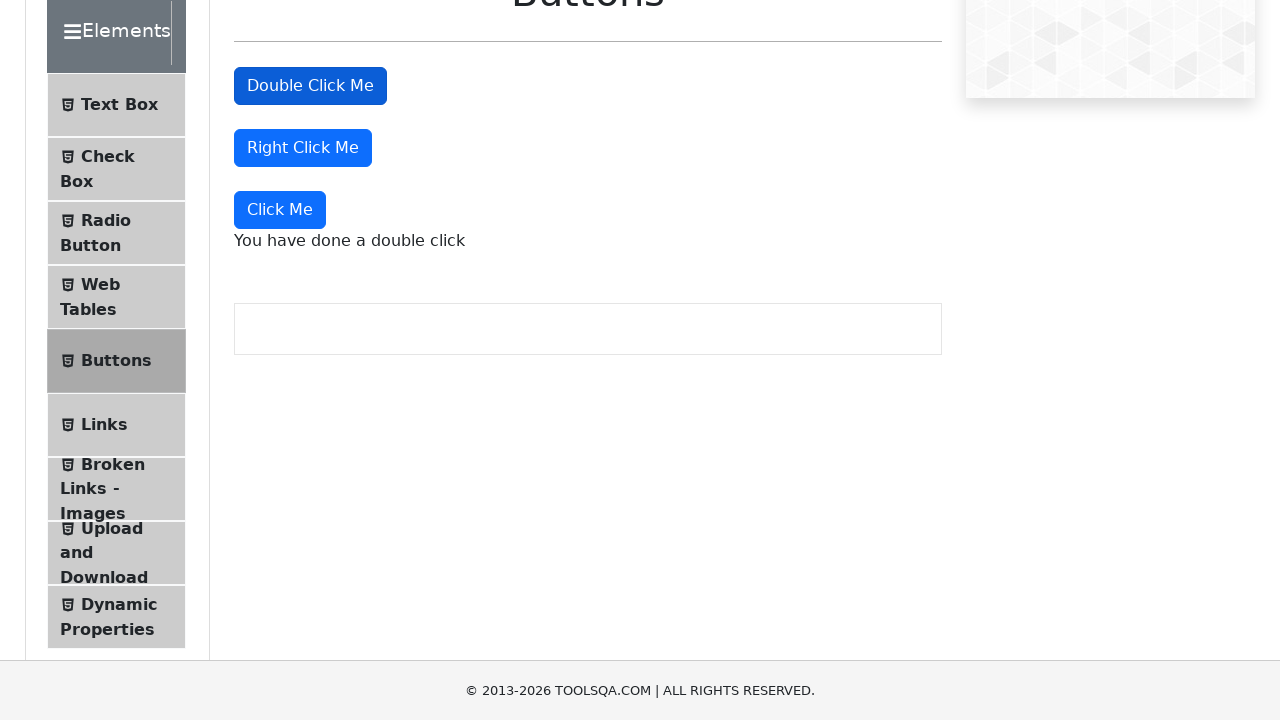

Right-clicked the right-click button at (303, 148) on #rightClickBtn
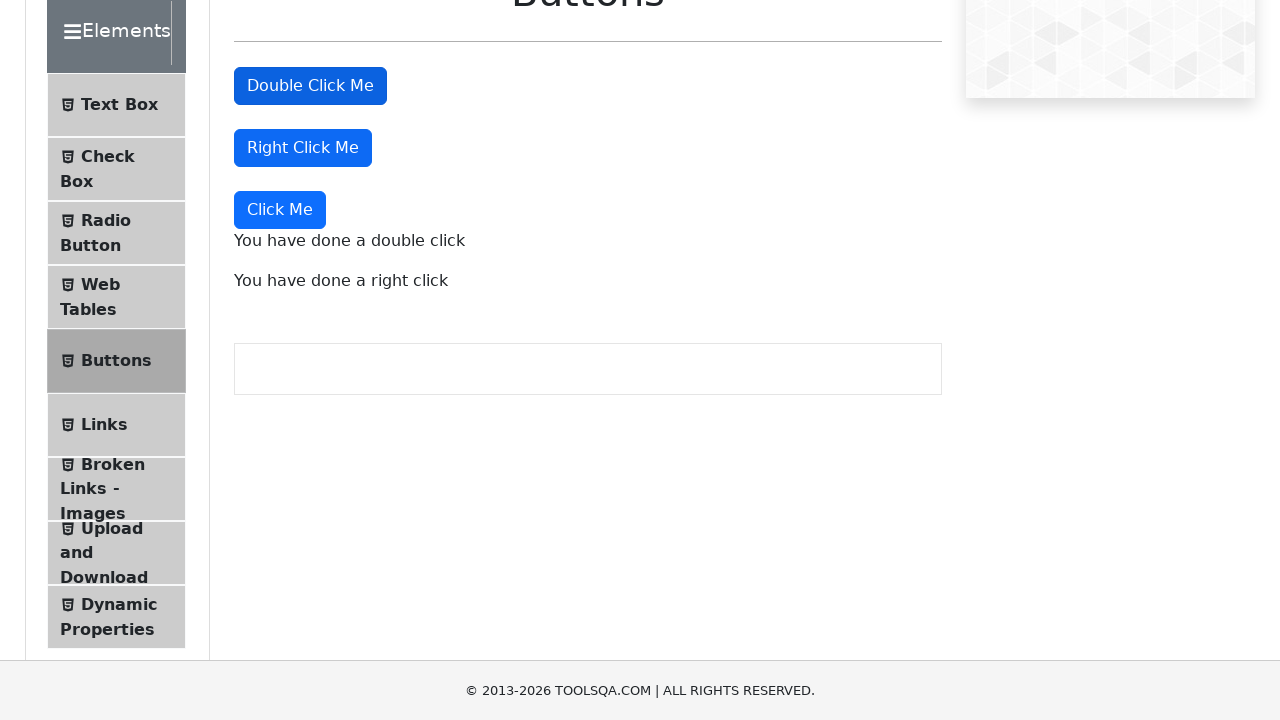

Right-click message appeared
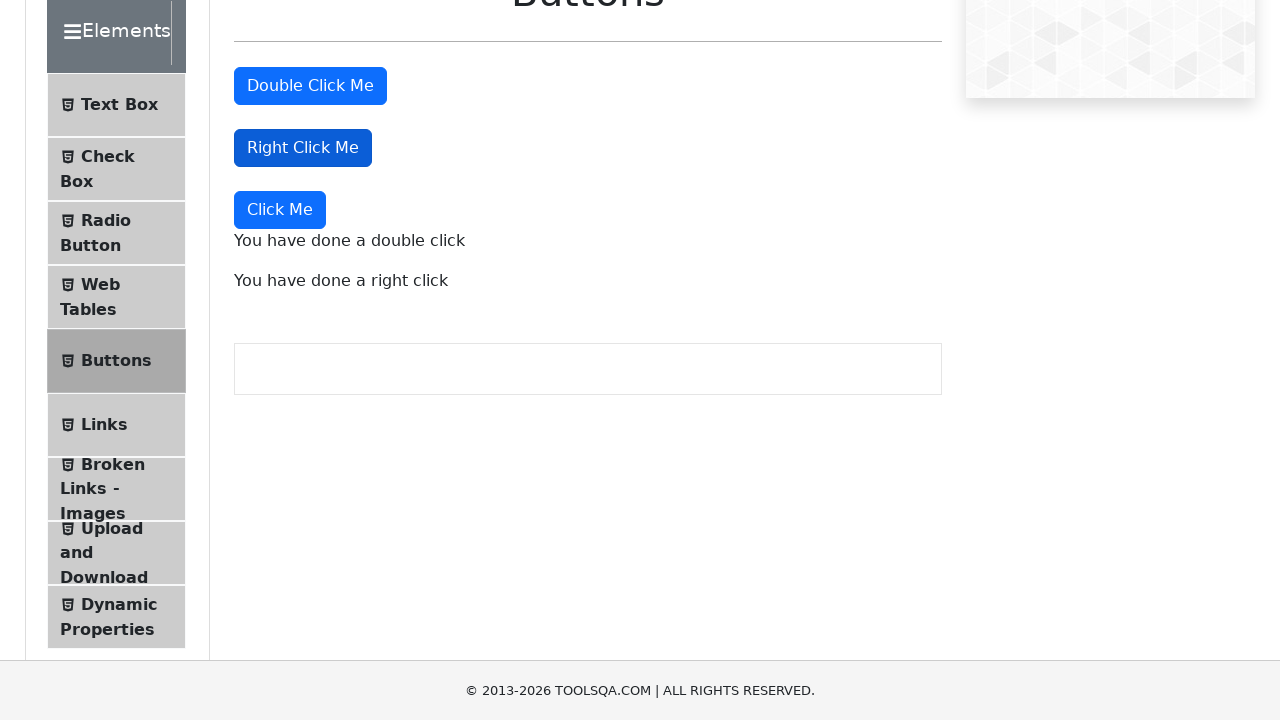

Performed regular click on 'Click Me' button at (280, 210) on internal:text="Click Me"s
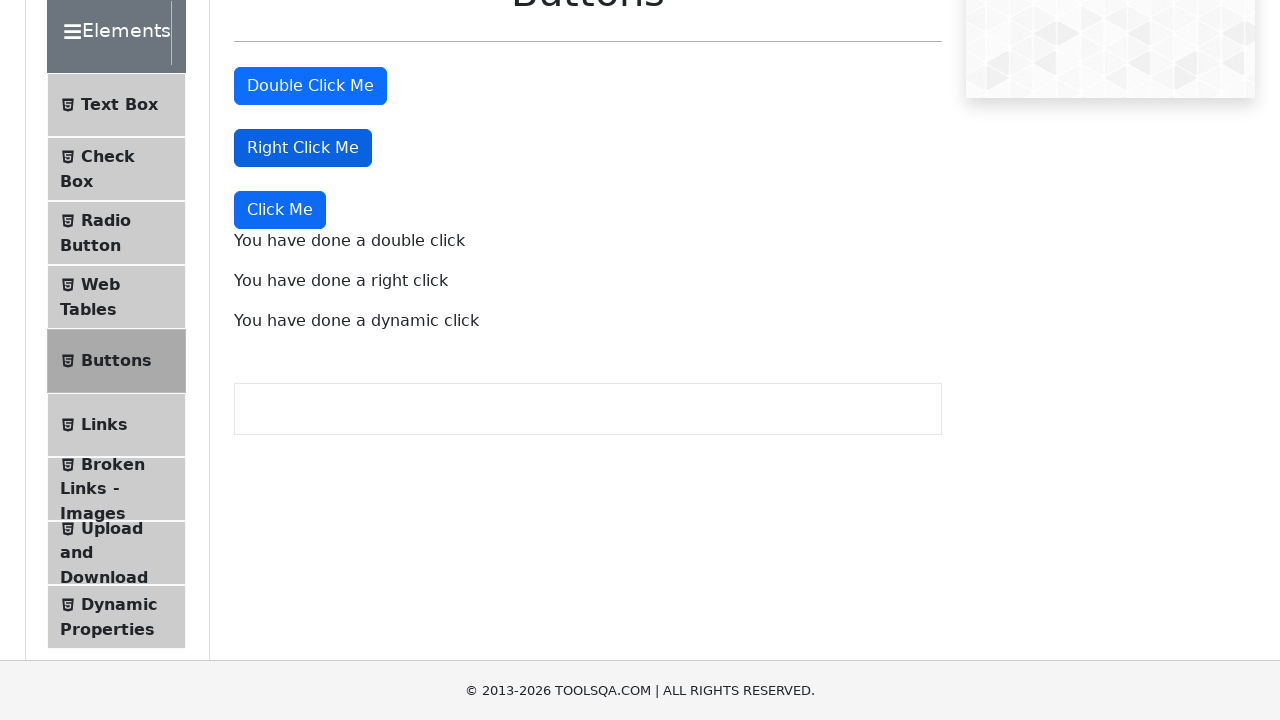

Regular click message appeared
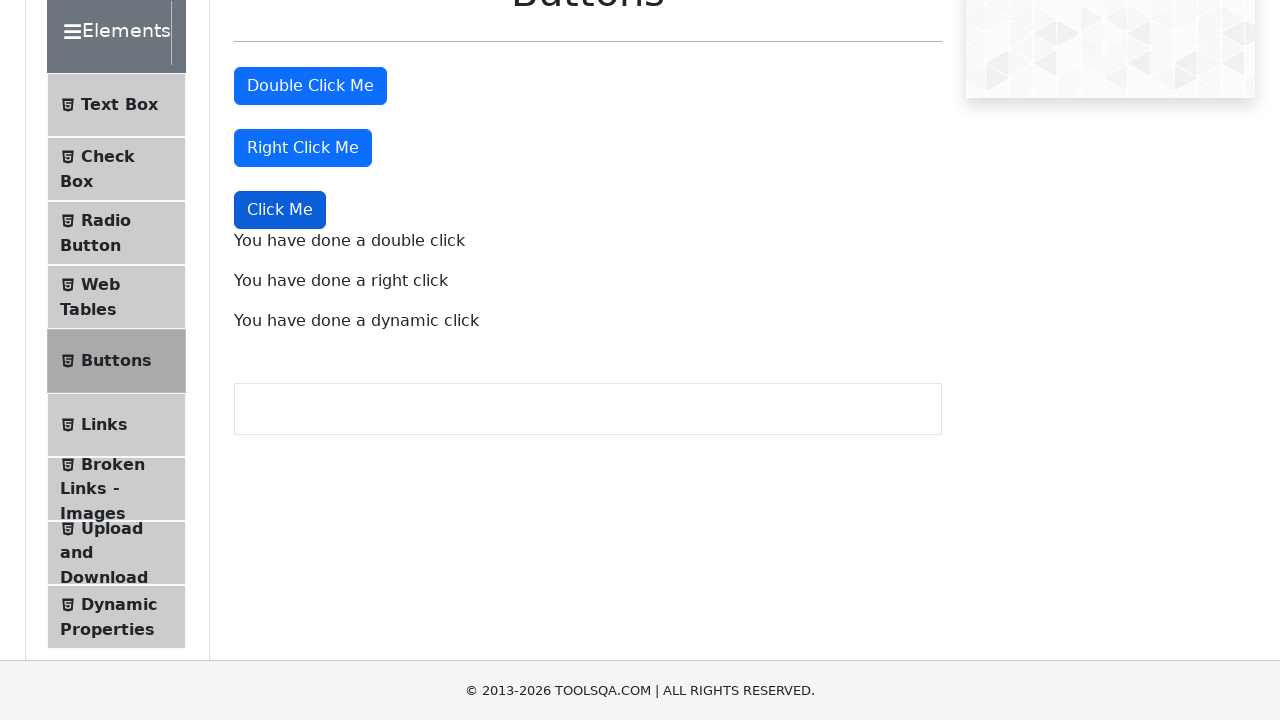

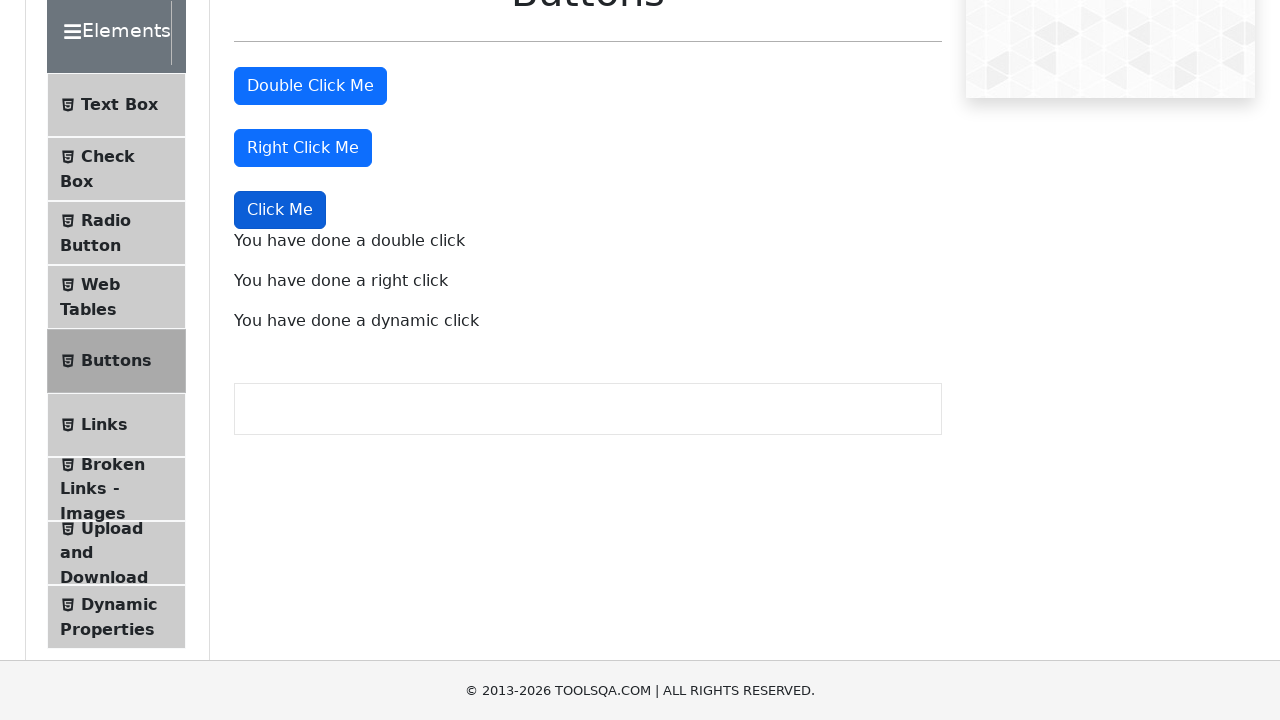